Navigates through multiple pages of a quotes website, waiting for dynamically loaded JavaScript content to appear on each page.

Starting URL: http://quotes.toscrape.com/js/page/1/

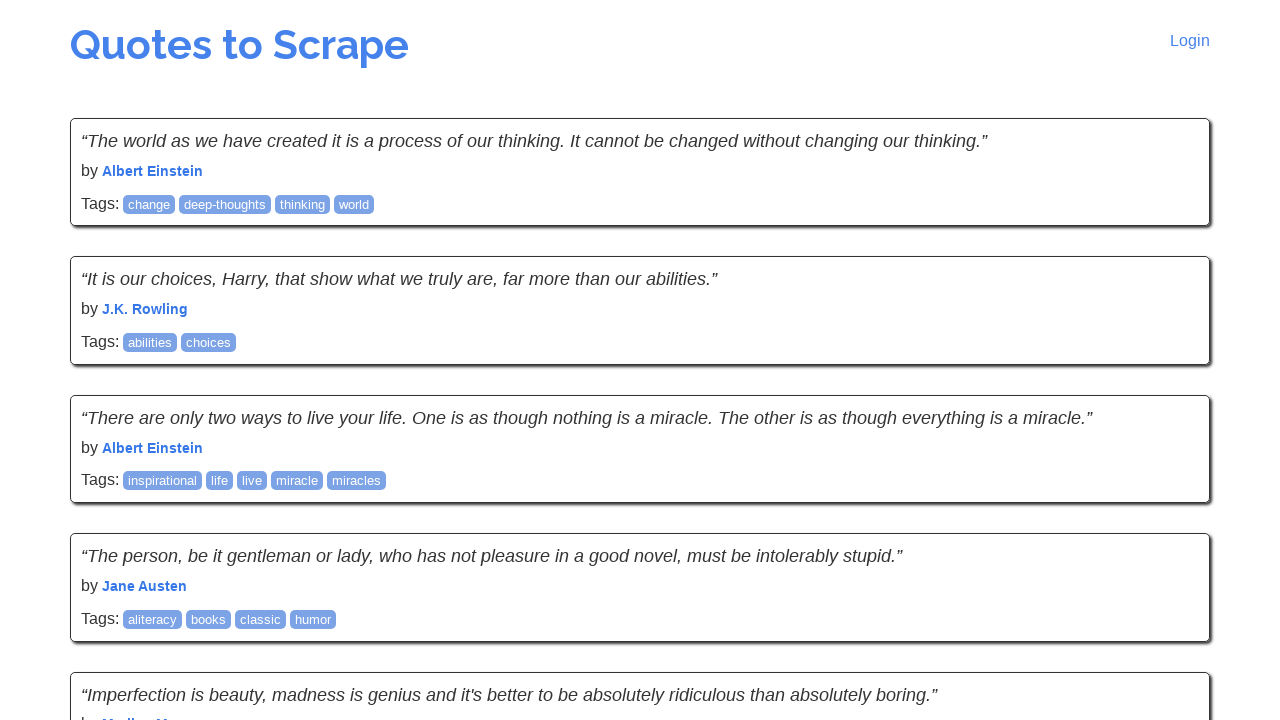

Waited for quotes to load on page 1
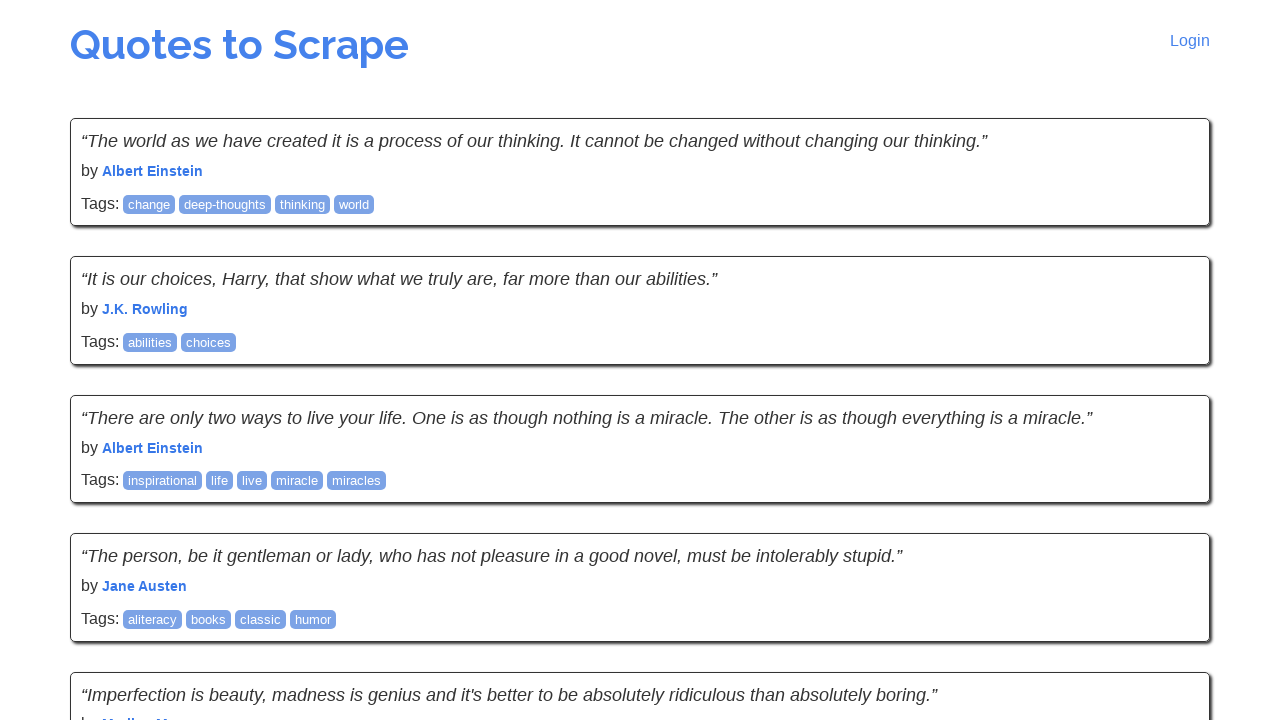

Navigated to page 2
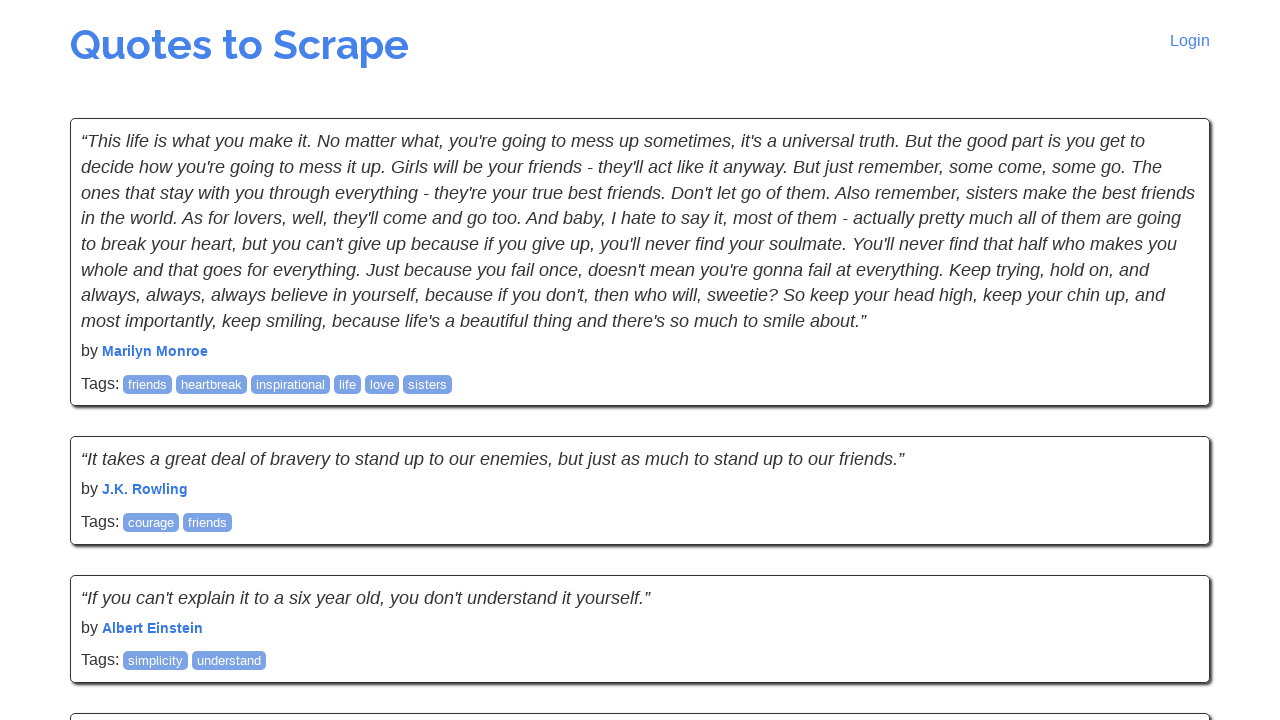

Waited for quotes to load on page 2
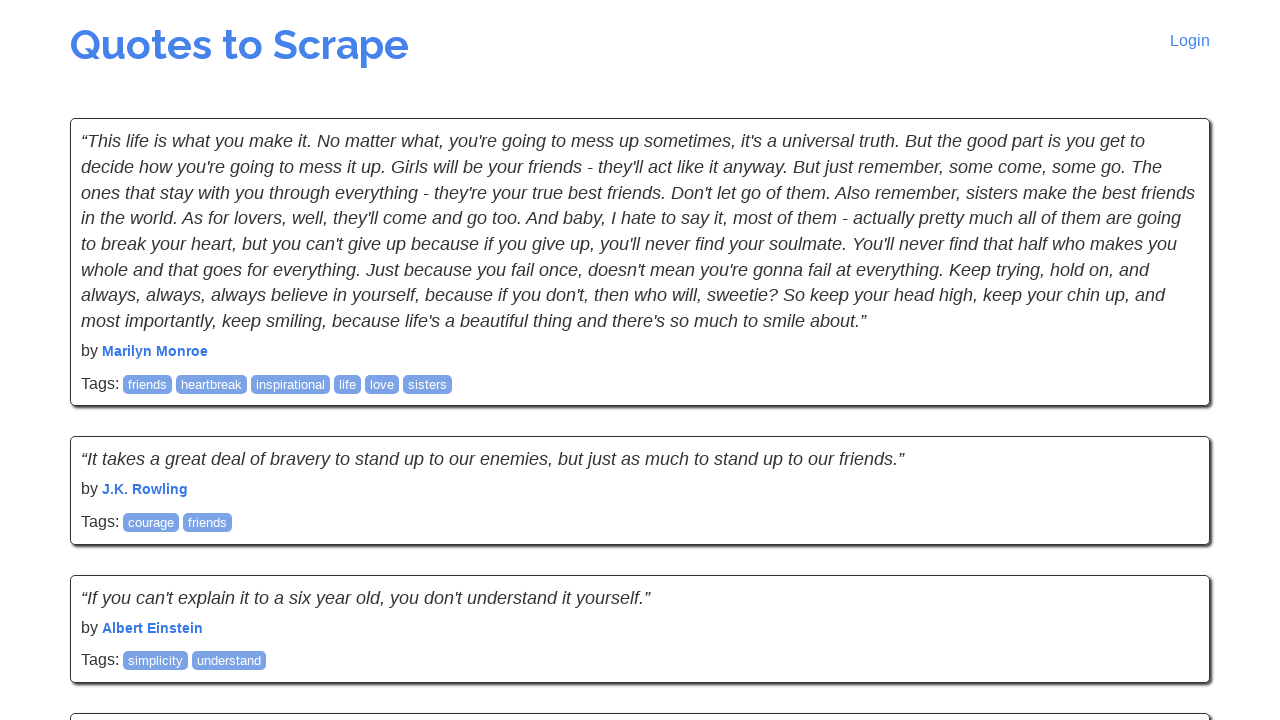

Verified quote text elements are present on page 2
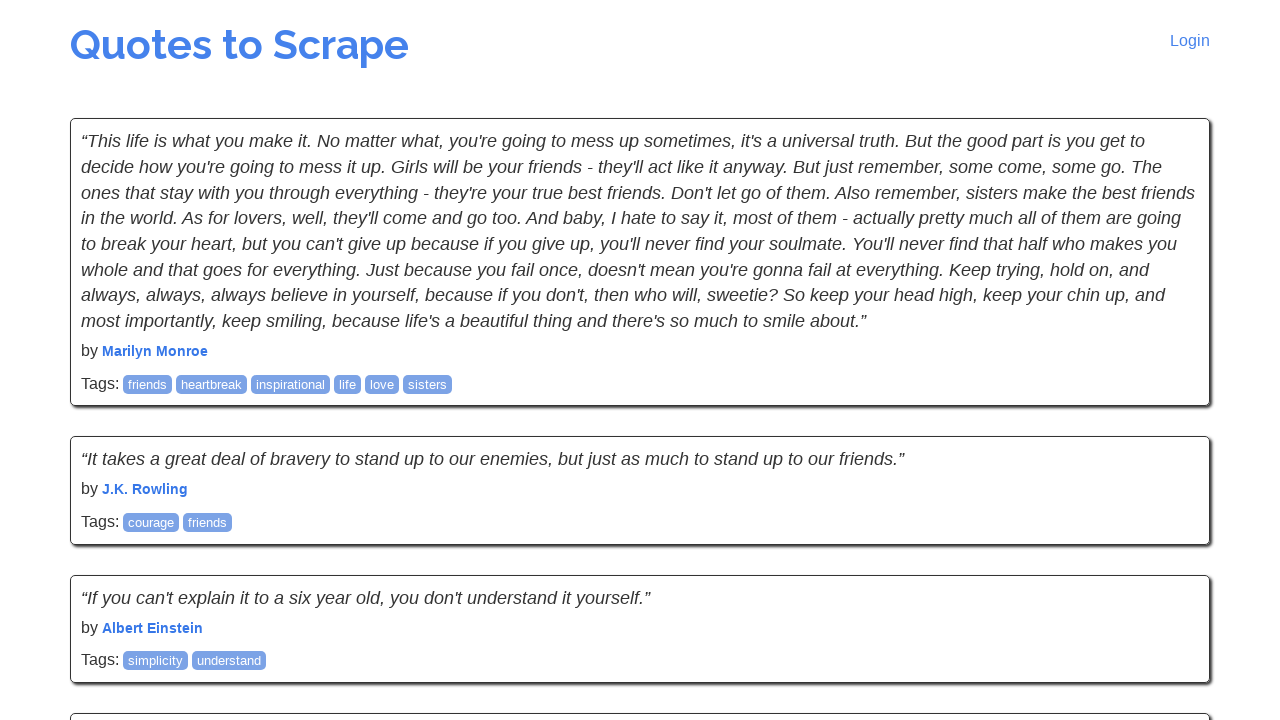

Verified quote author elements are present on page 2
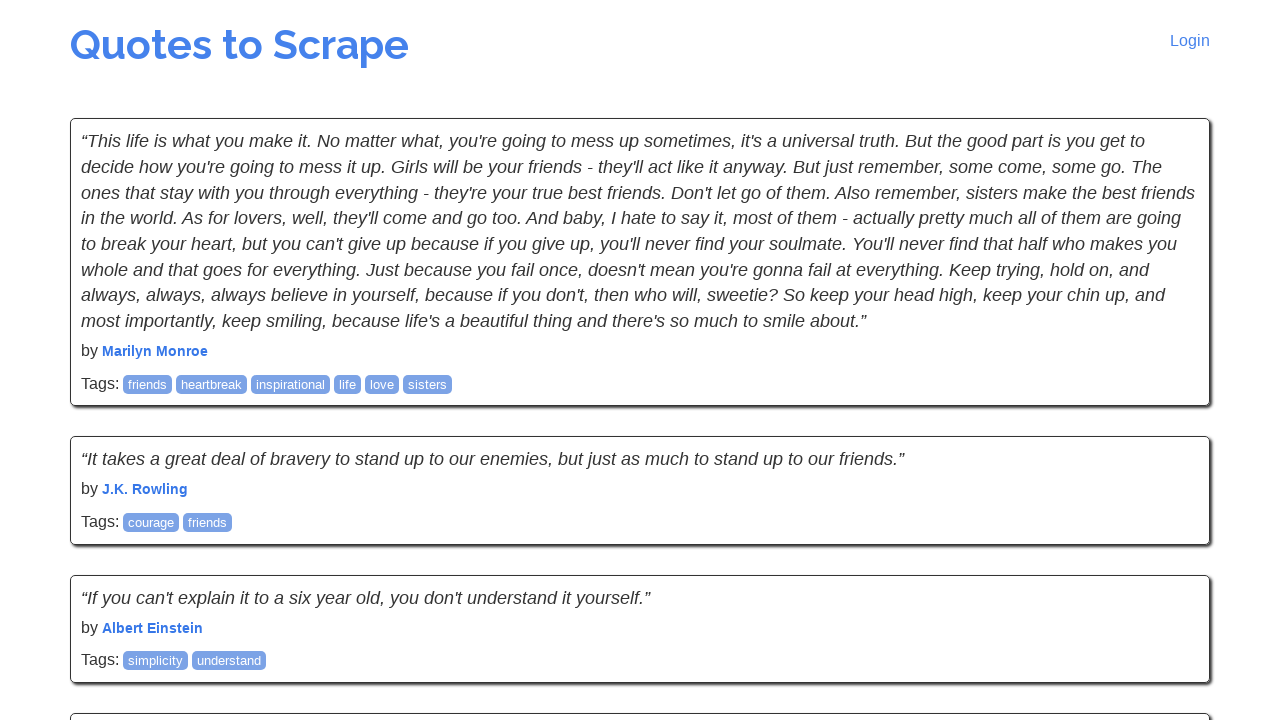

Navigated to page 3
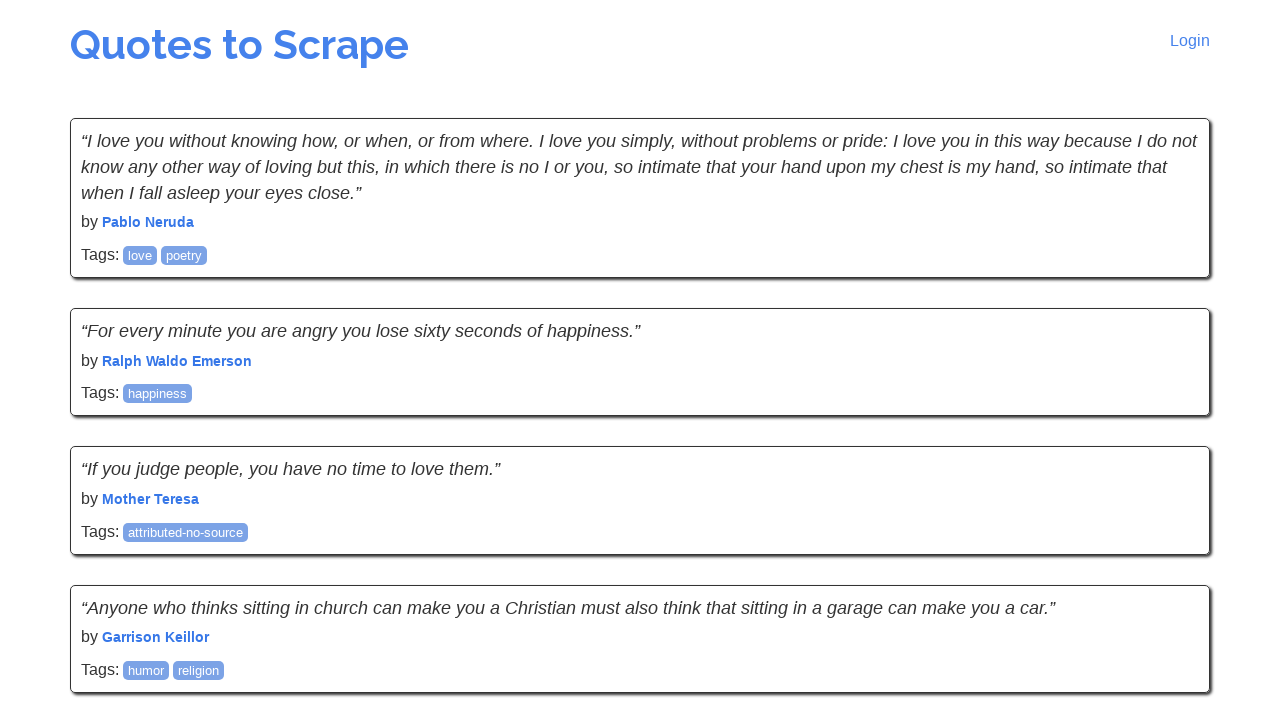

Waited for quotes to load on page 3
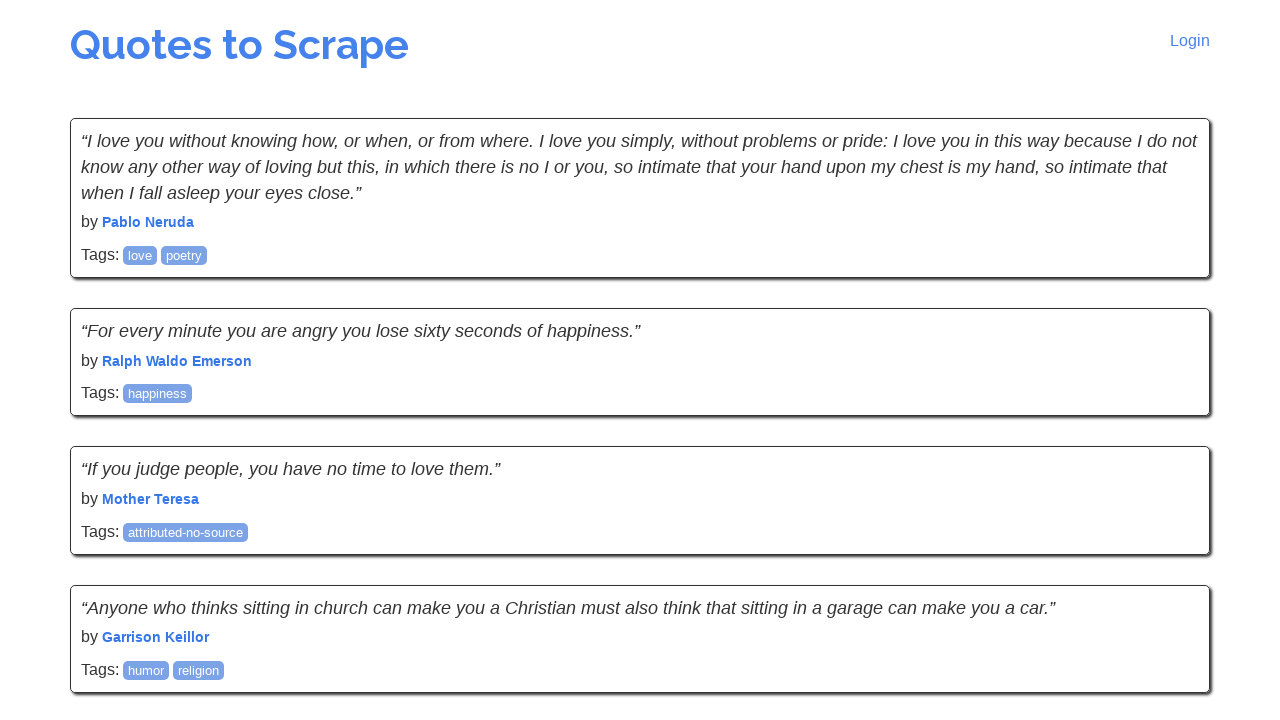

Verified quote text elements are present on page 3
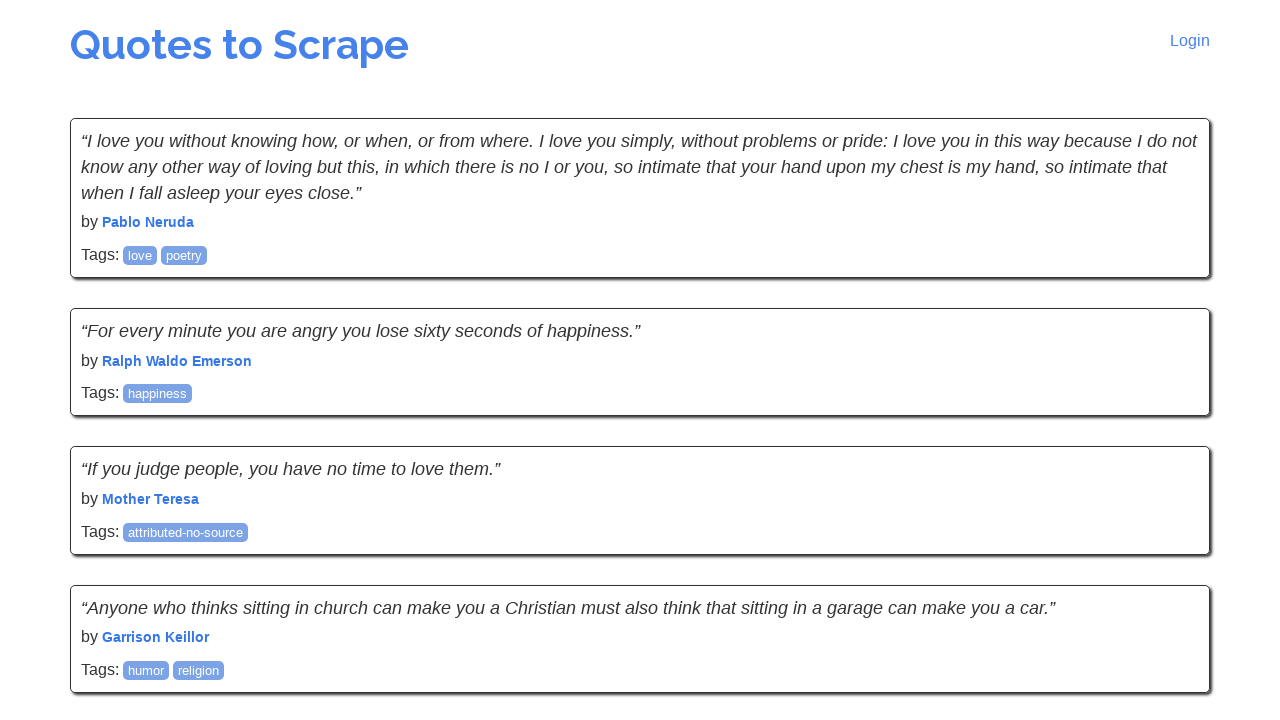

Verified quote author elements are present on page 3
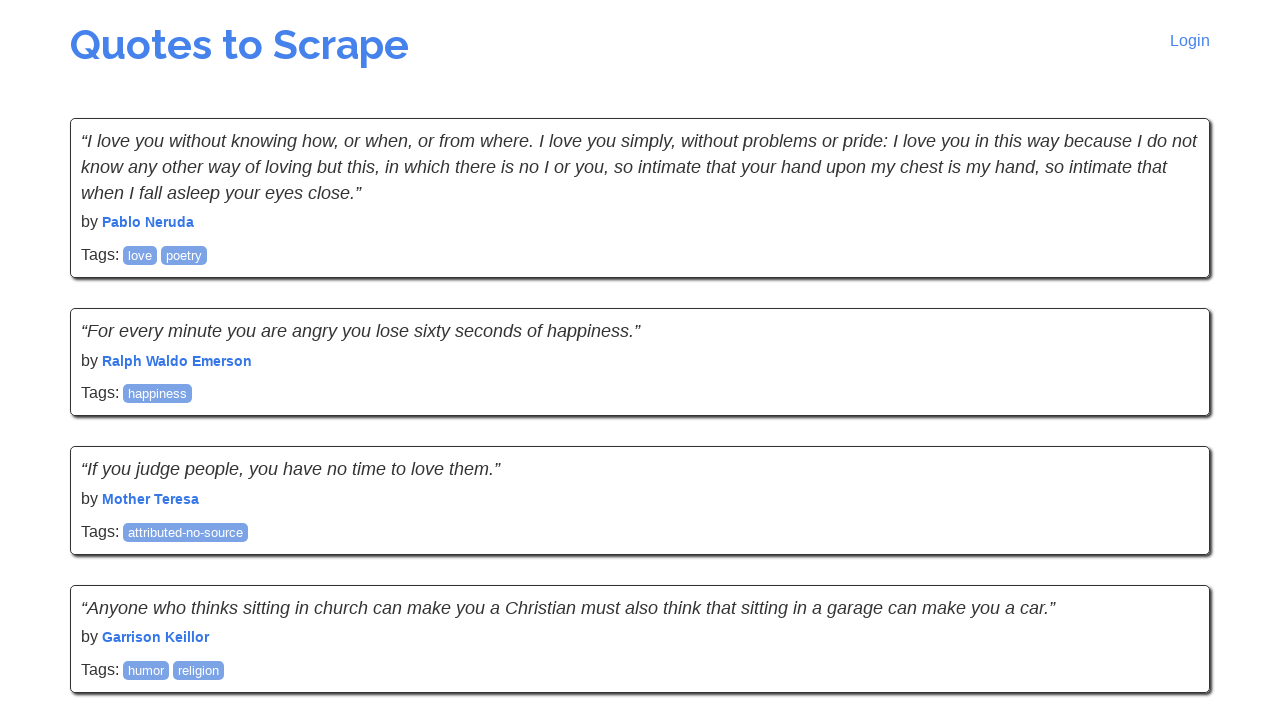

Navigated to page 4
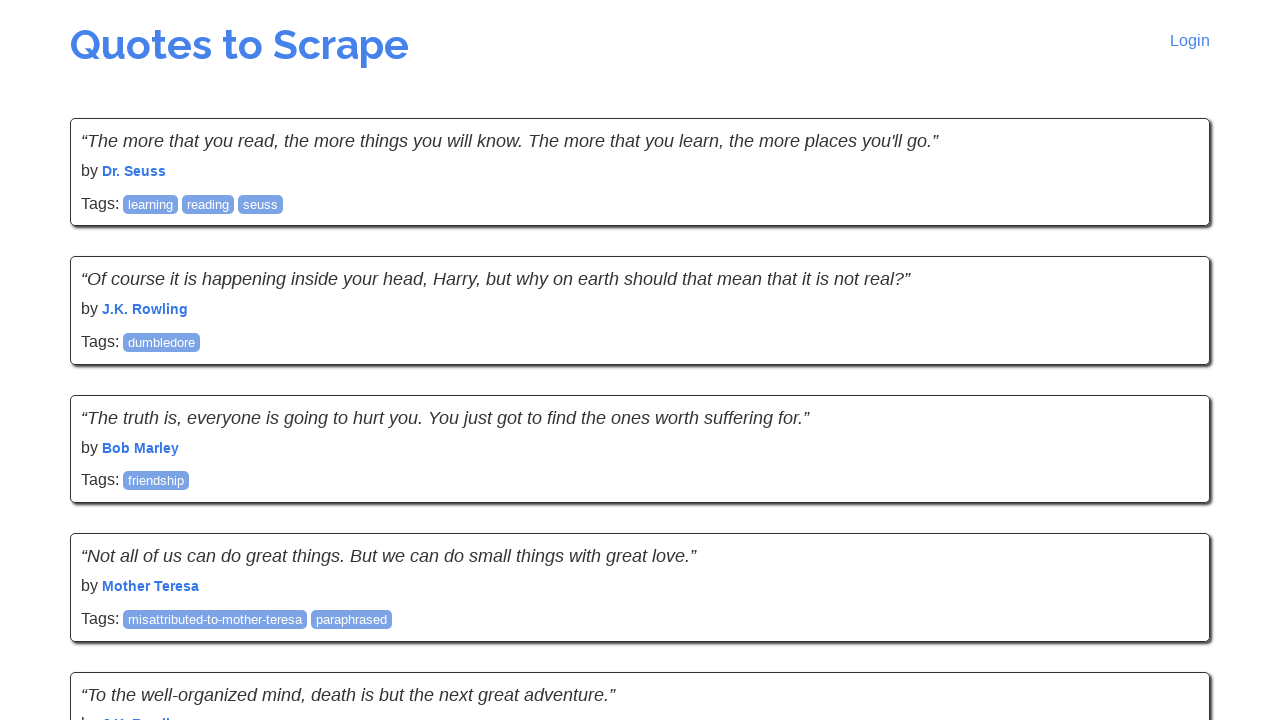

Waited for quotes to load on page 4
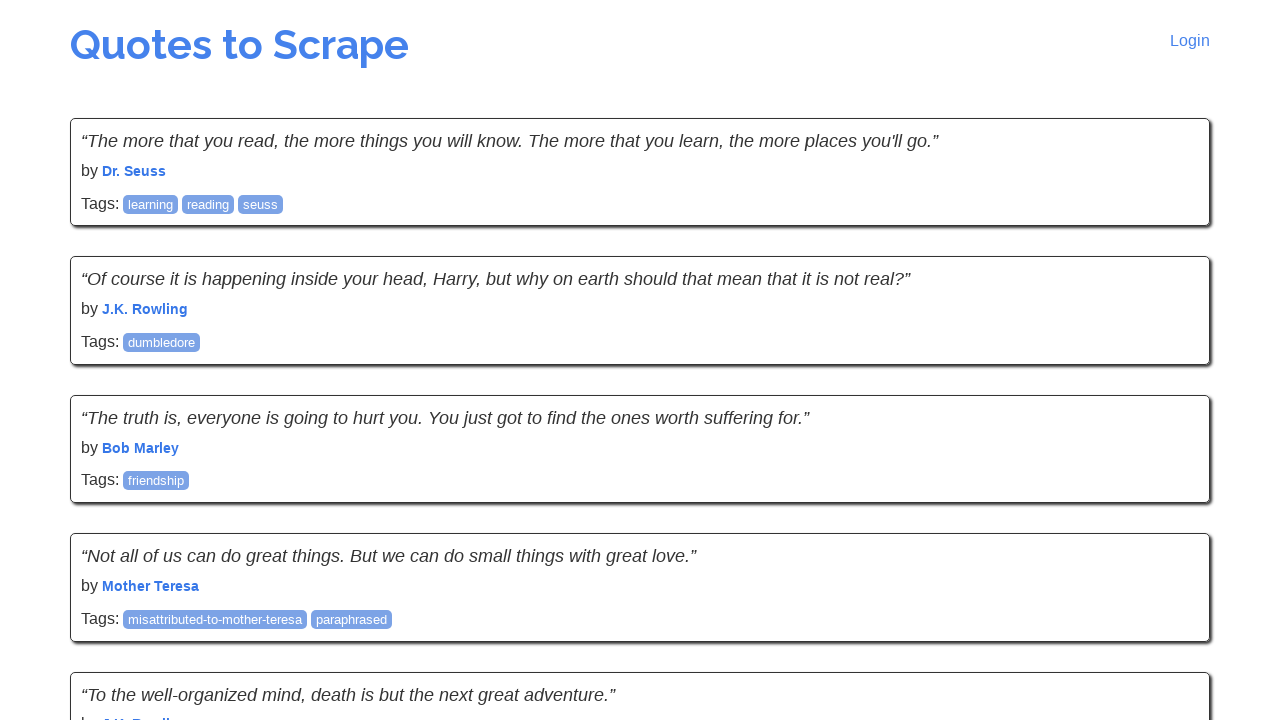

Verified quote text elements are present on page 4
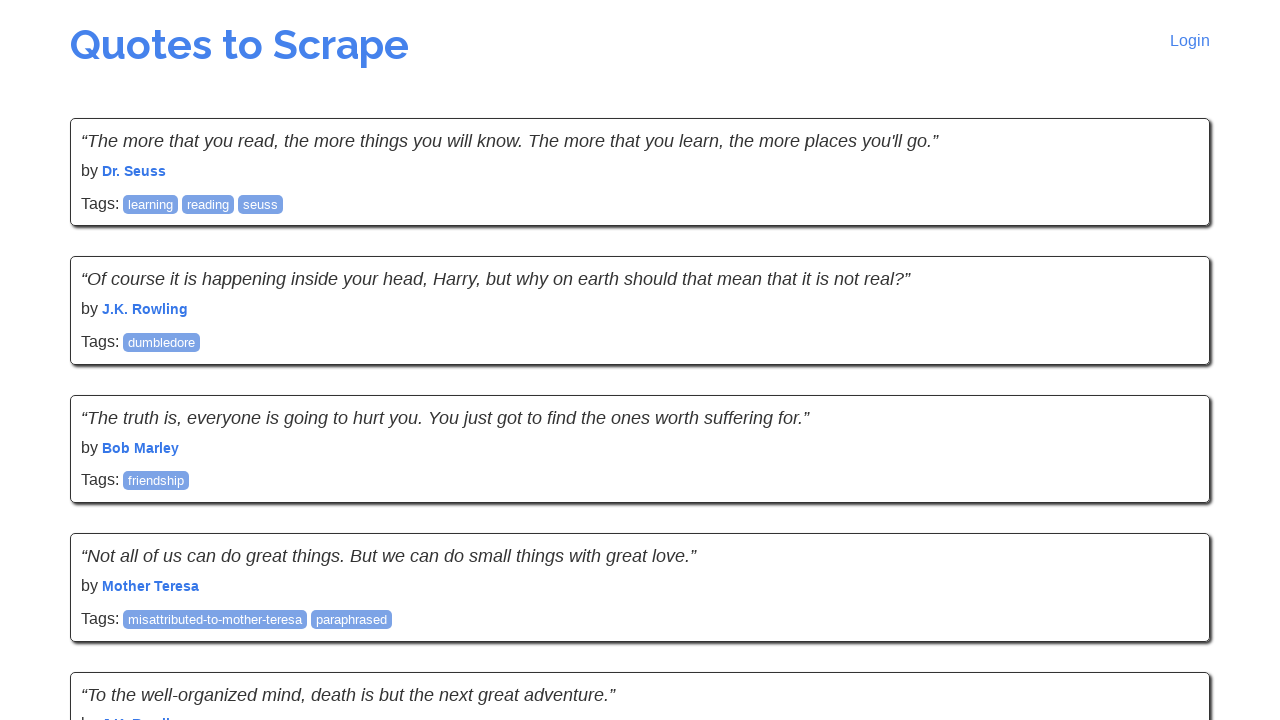

Verified quote author elements are present on page 4
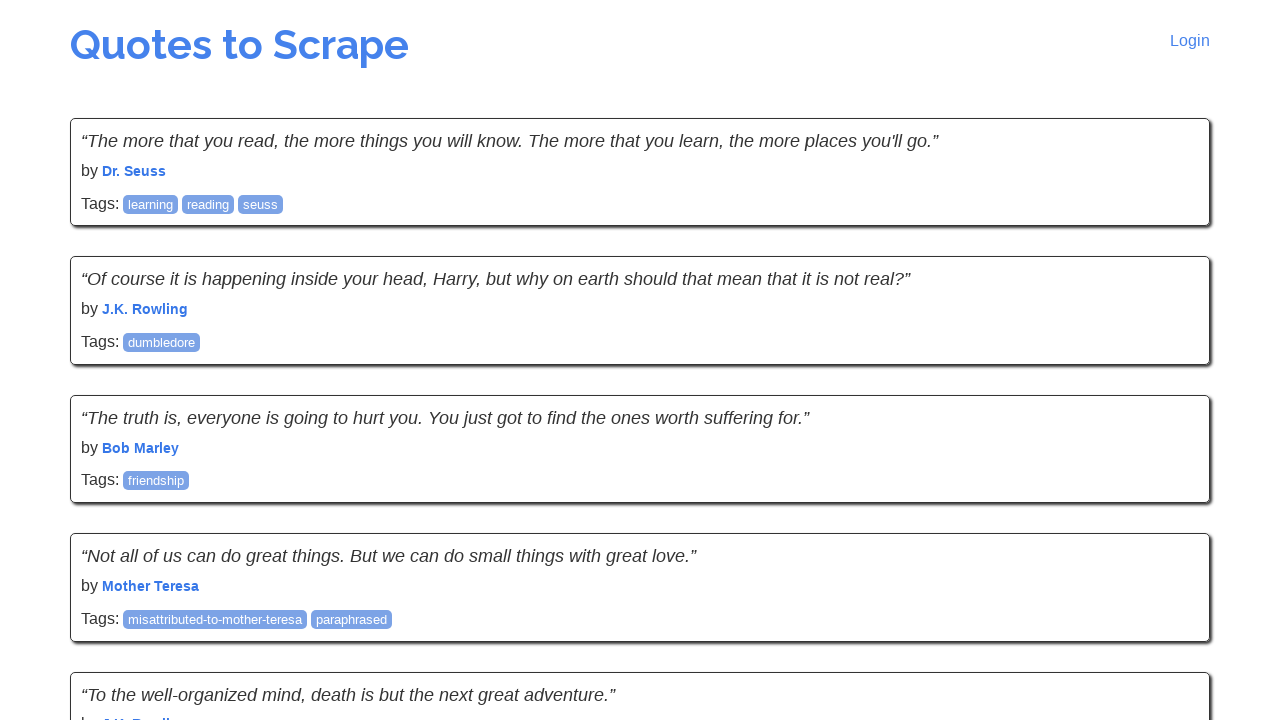

Navigated to page 5
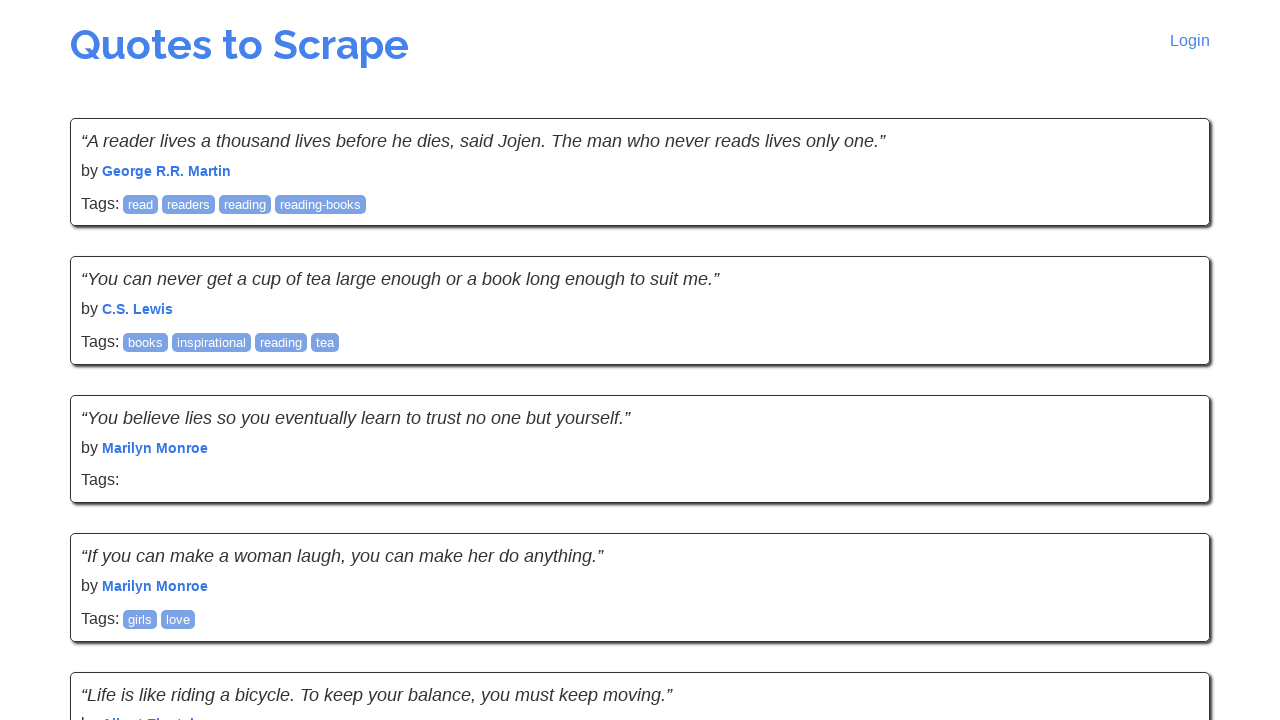

Waited for quotes to load on page 5
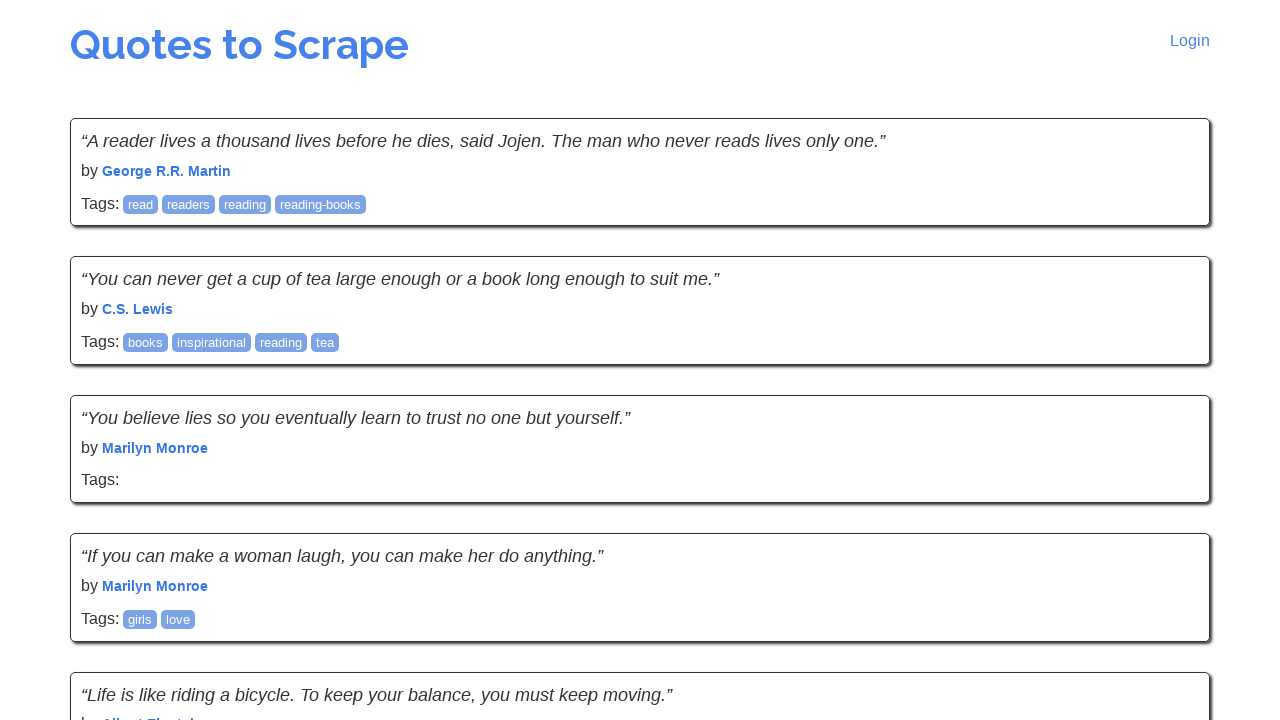

Verified quote text elements are present on page 5
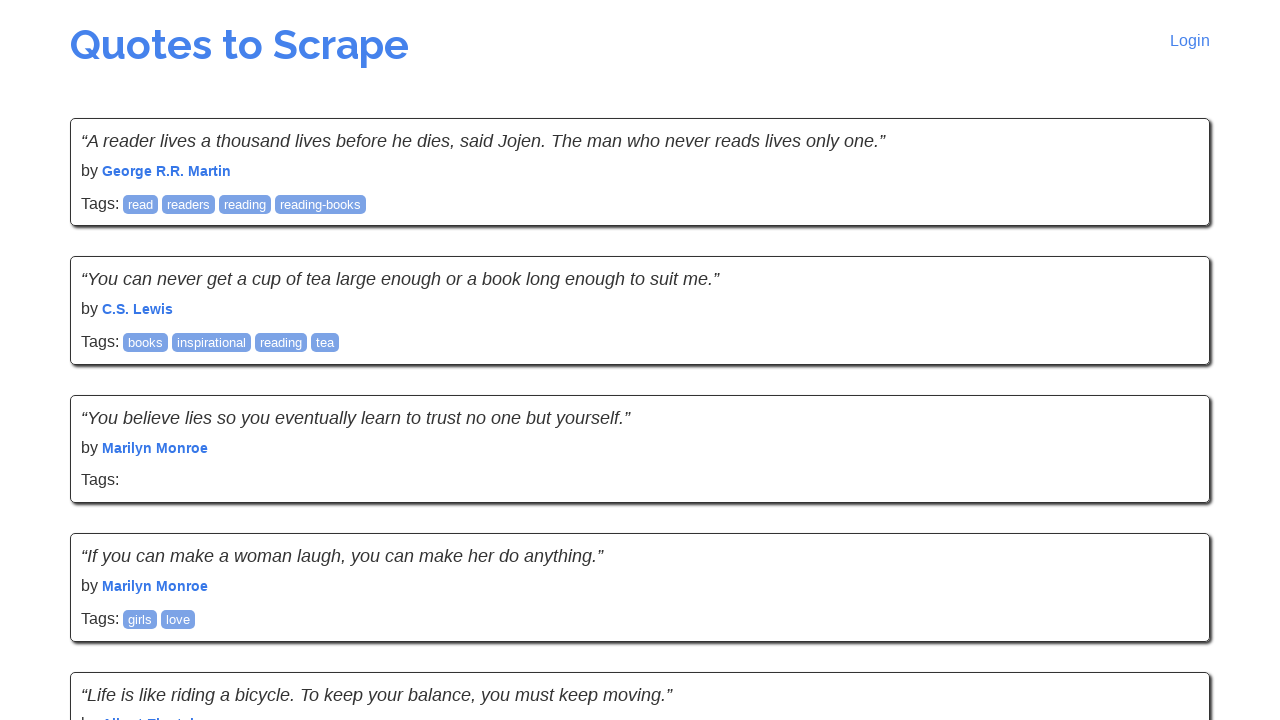

Verified quote author elements are present on page 5
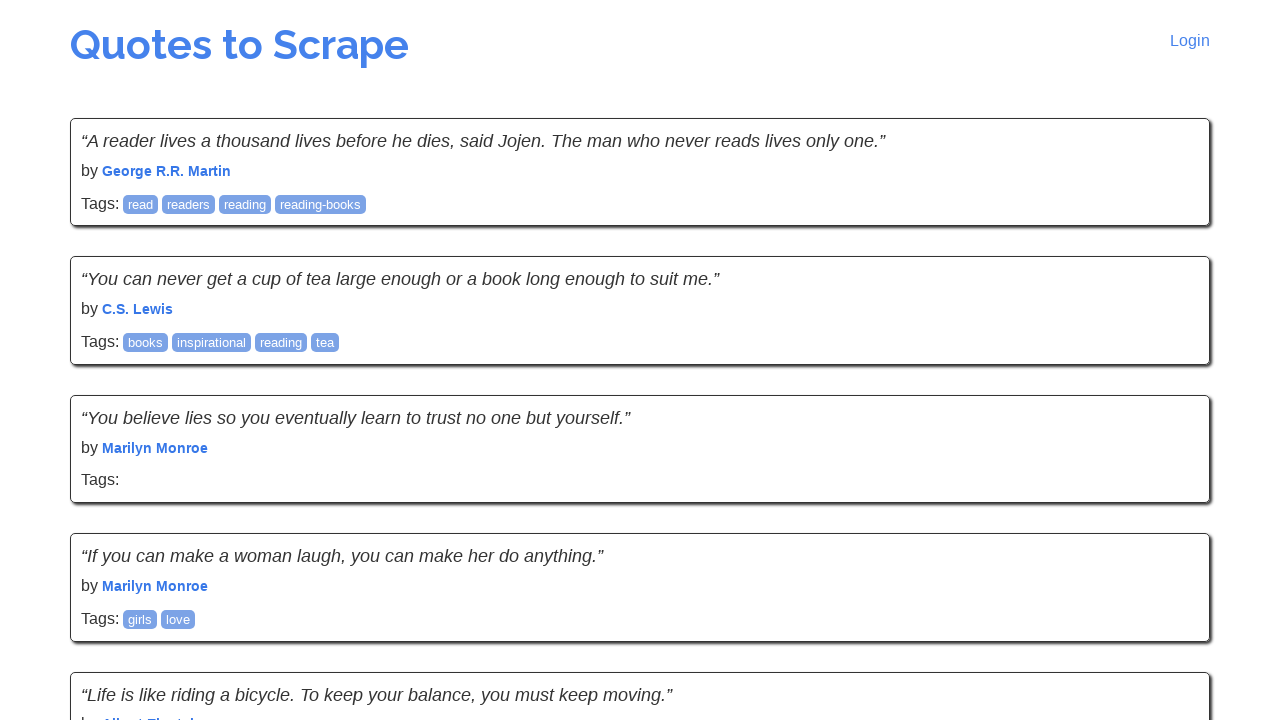

Navigated to page 6
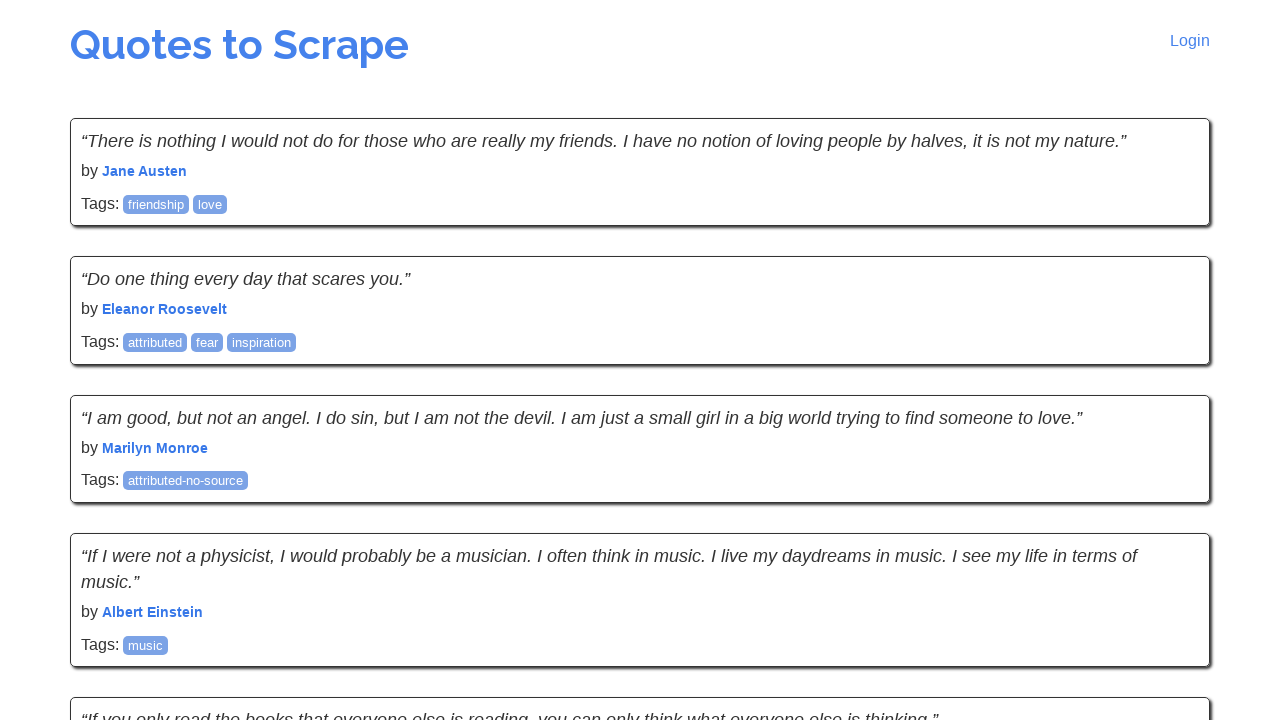

Waited for quotes to load on page 6
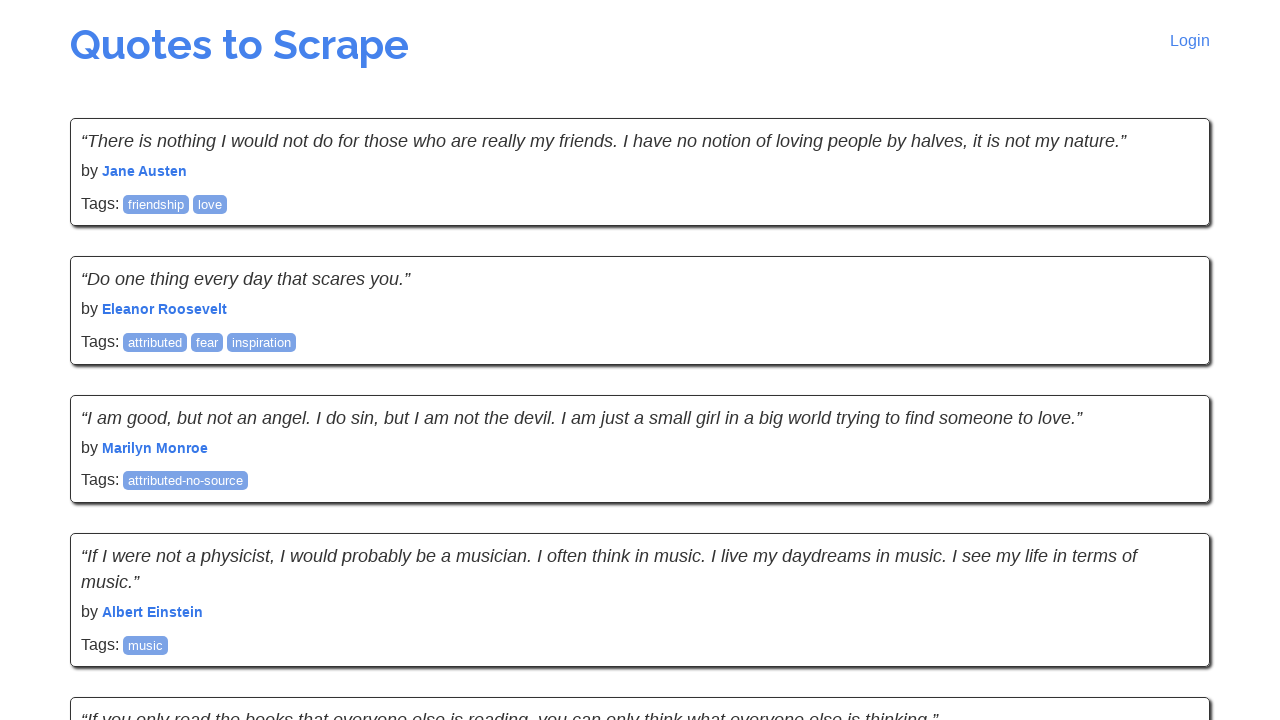

Verified quote text elements are present on page 6
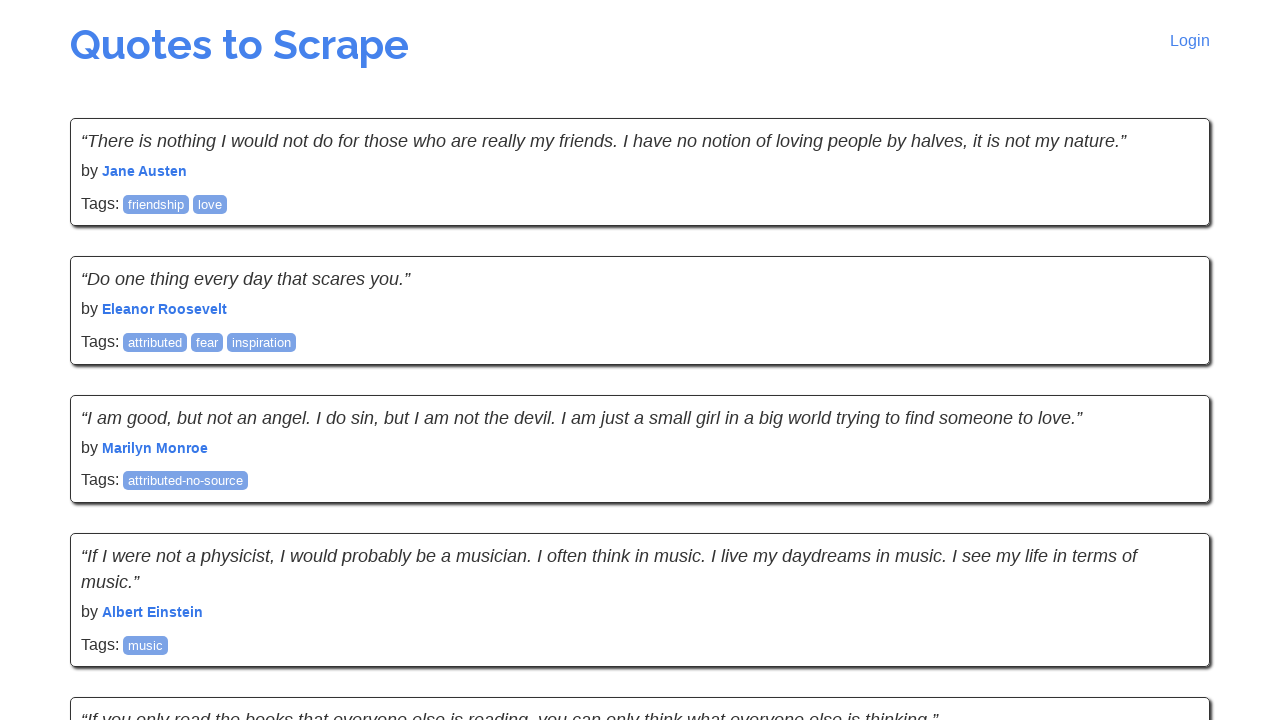

Verified quote author elements are present on page 6
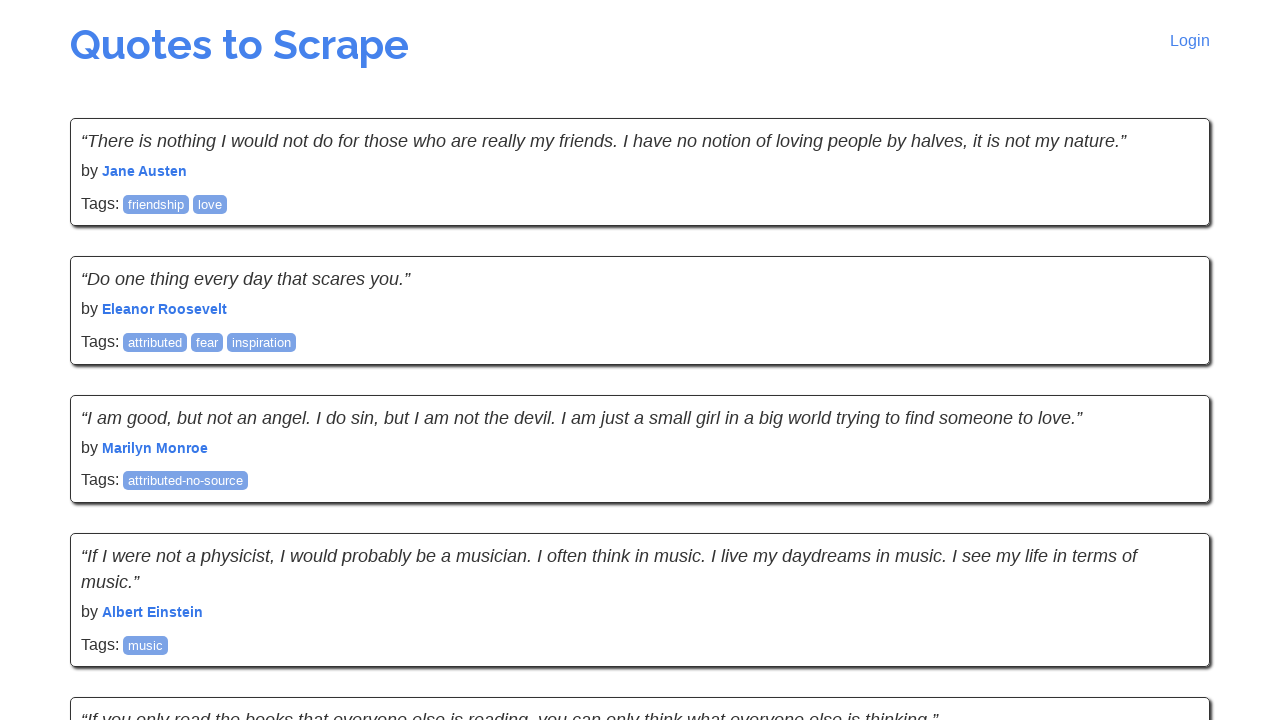

Navigated to page 7
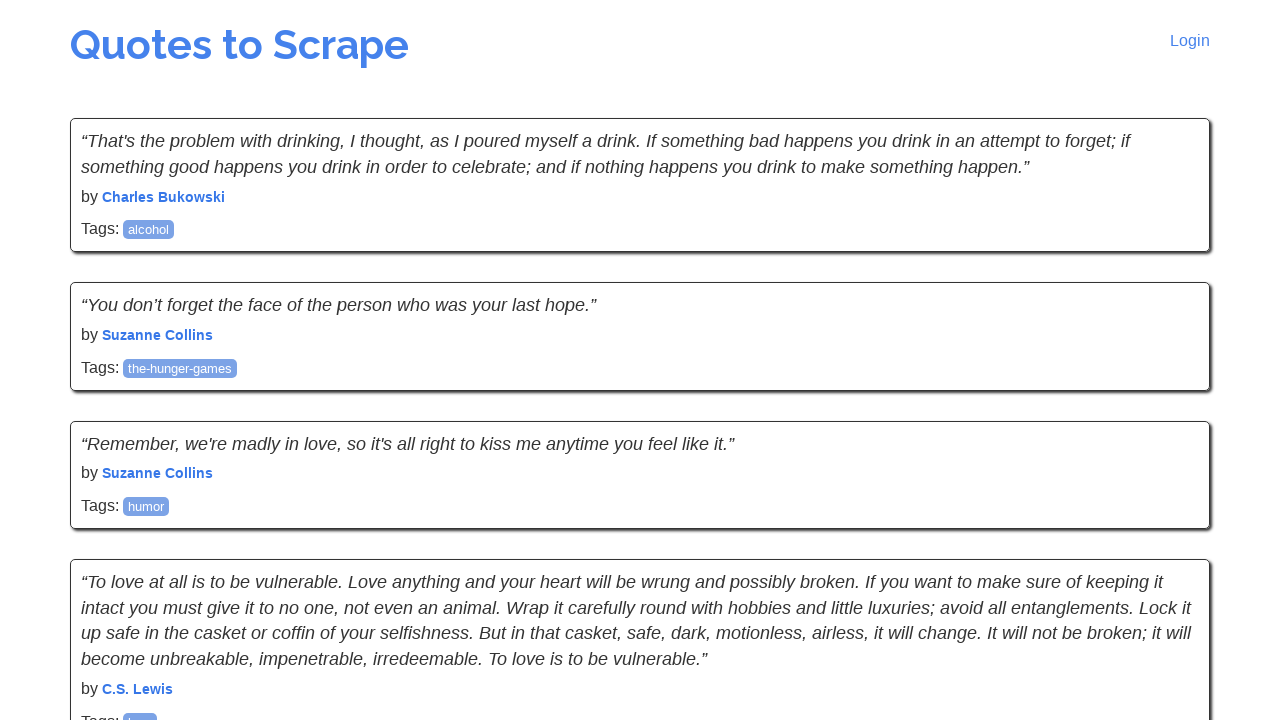

Waited for quotes to load on page 7
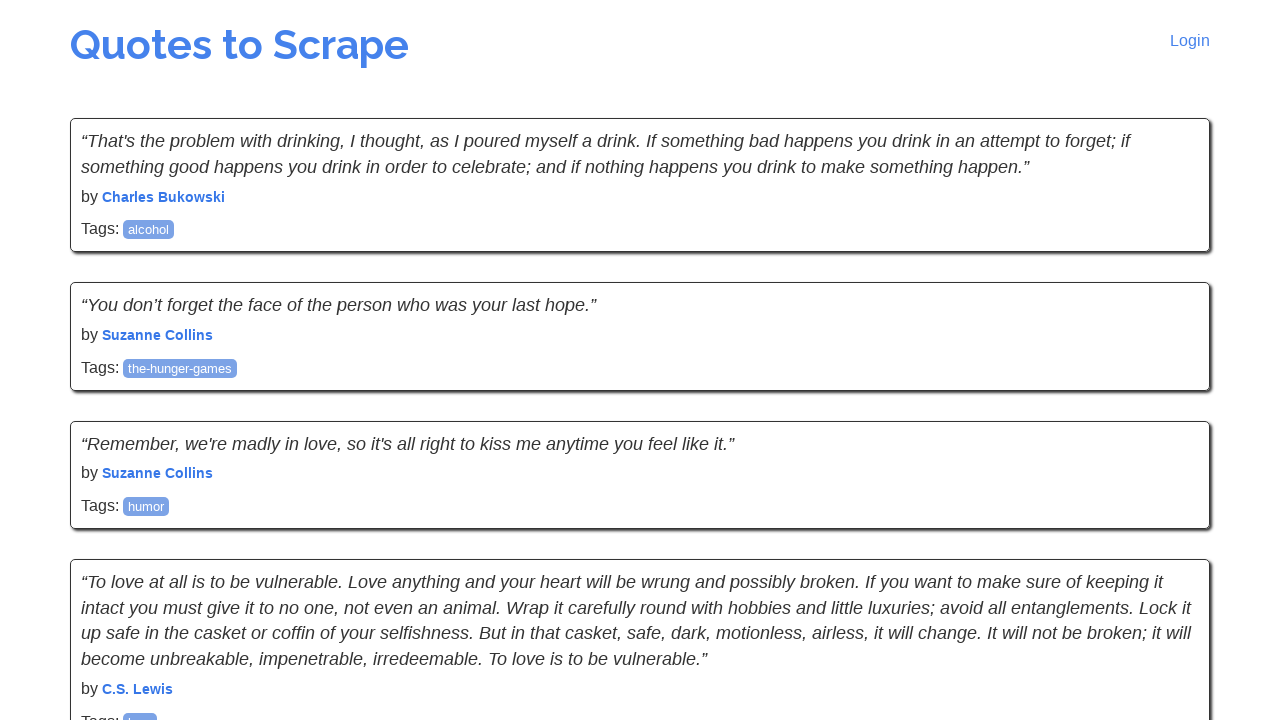

Verified quote text elements are present on page 7
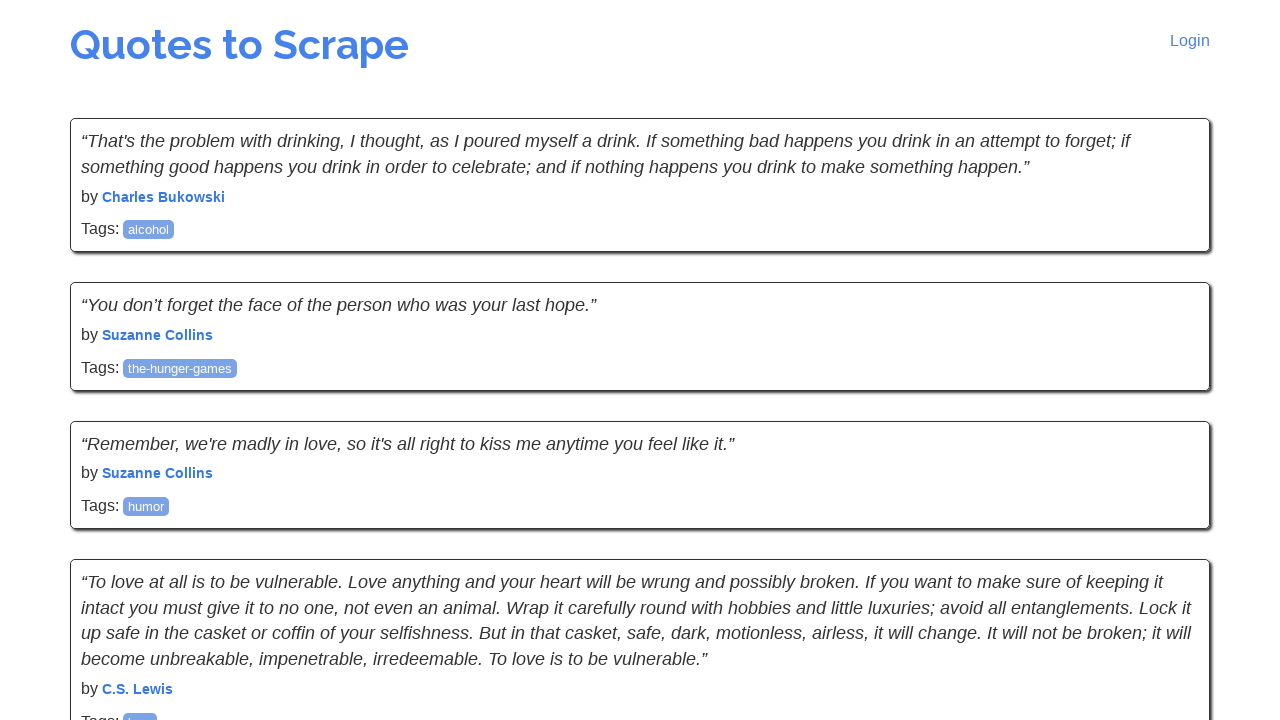

Verified quote author elements are present on page 7
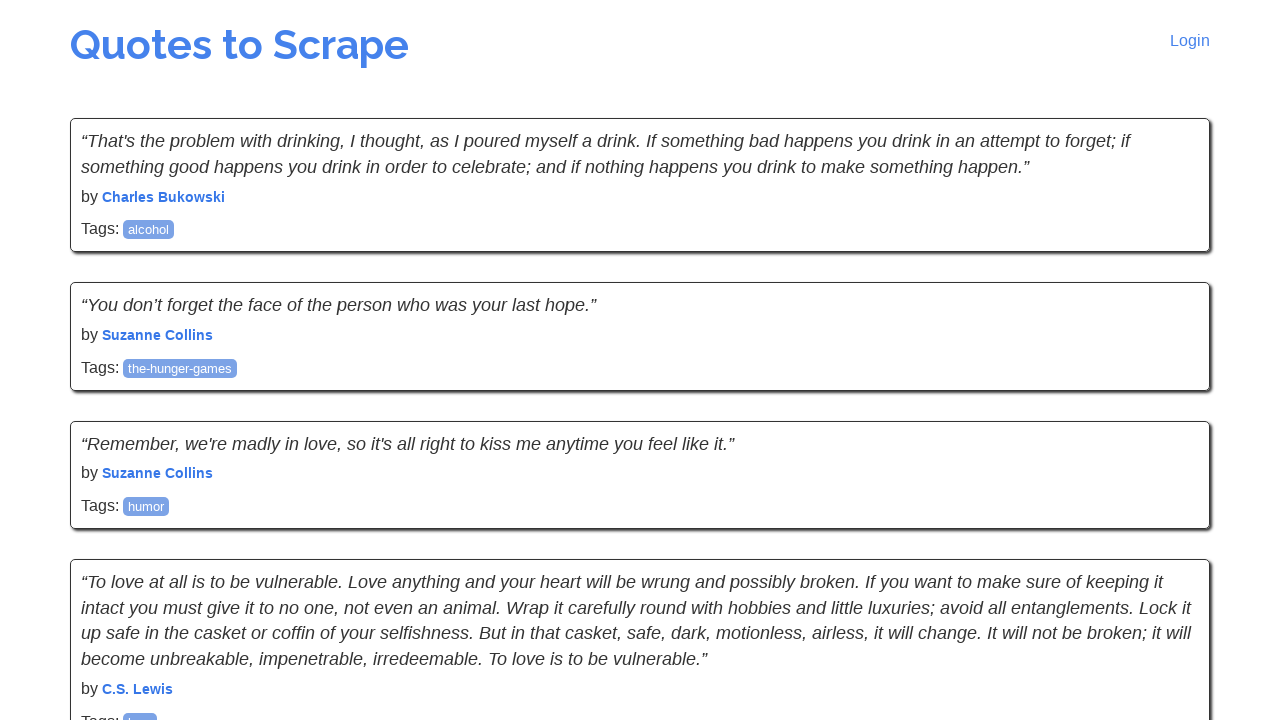

Navigated to page 8
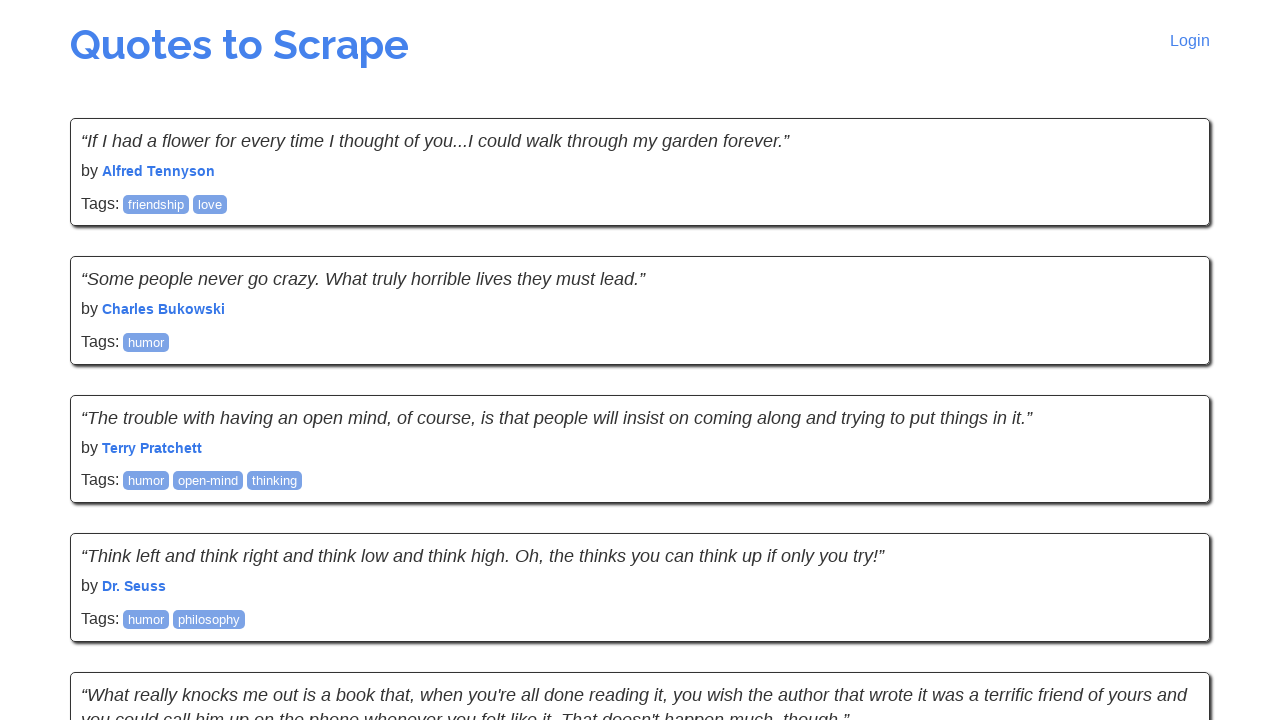

Waited for quotes to load on page 8
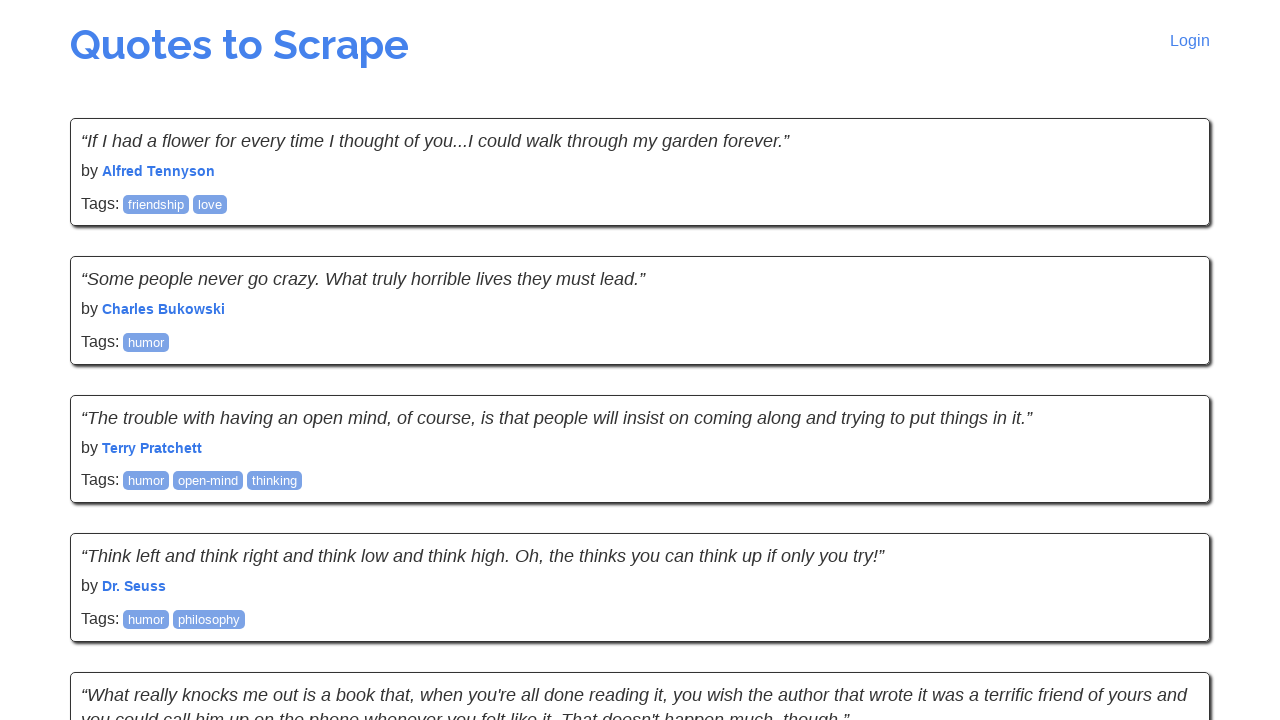

Verified quote text elements are present on page 8
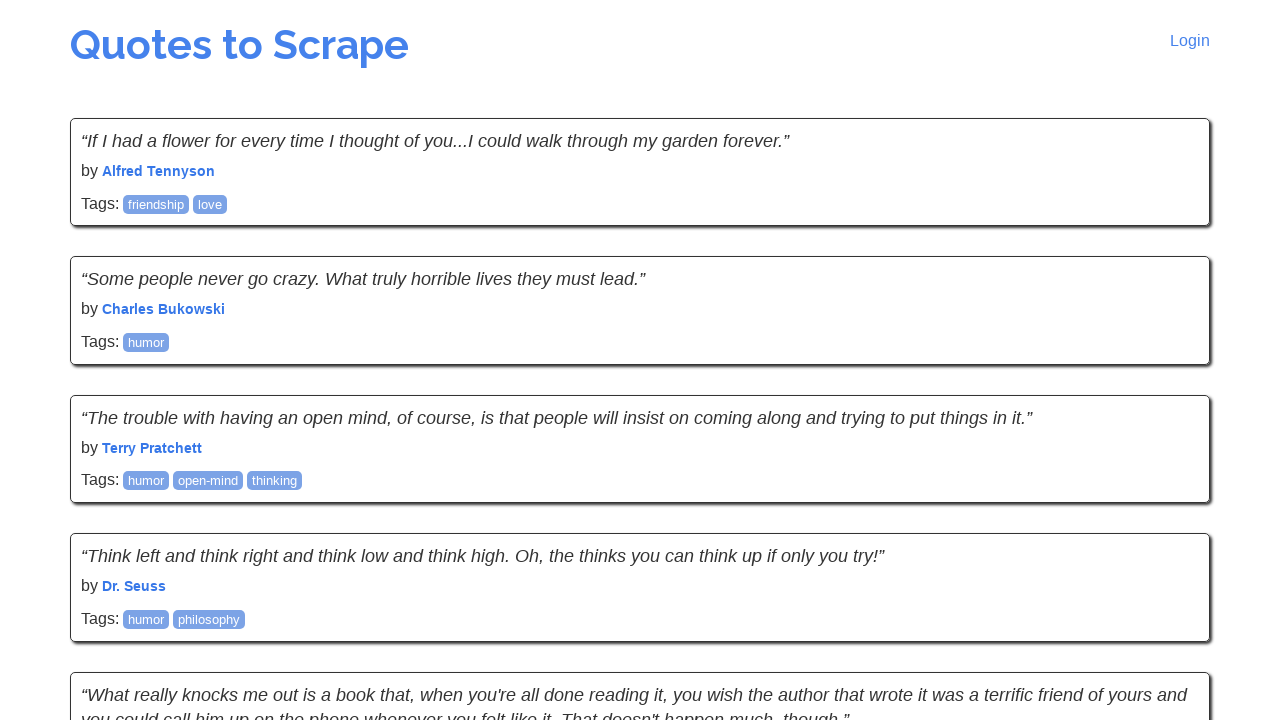

Verified quote author elements are present on page 8
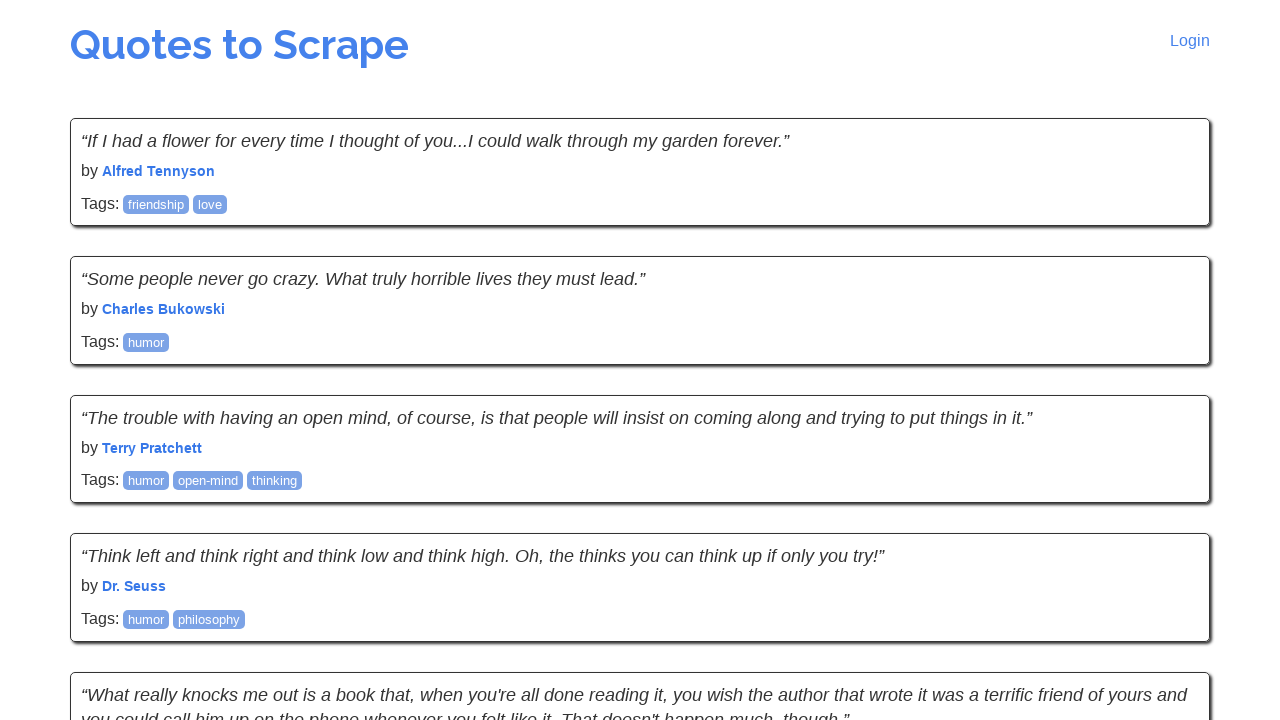

Navigated to page 9
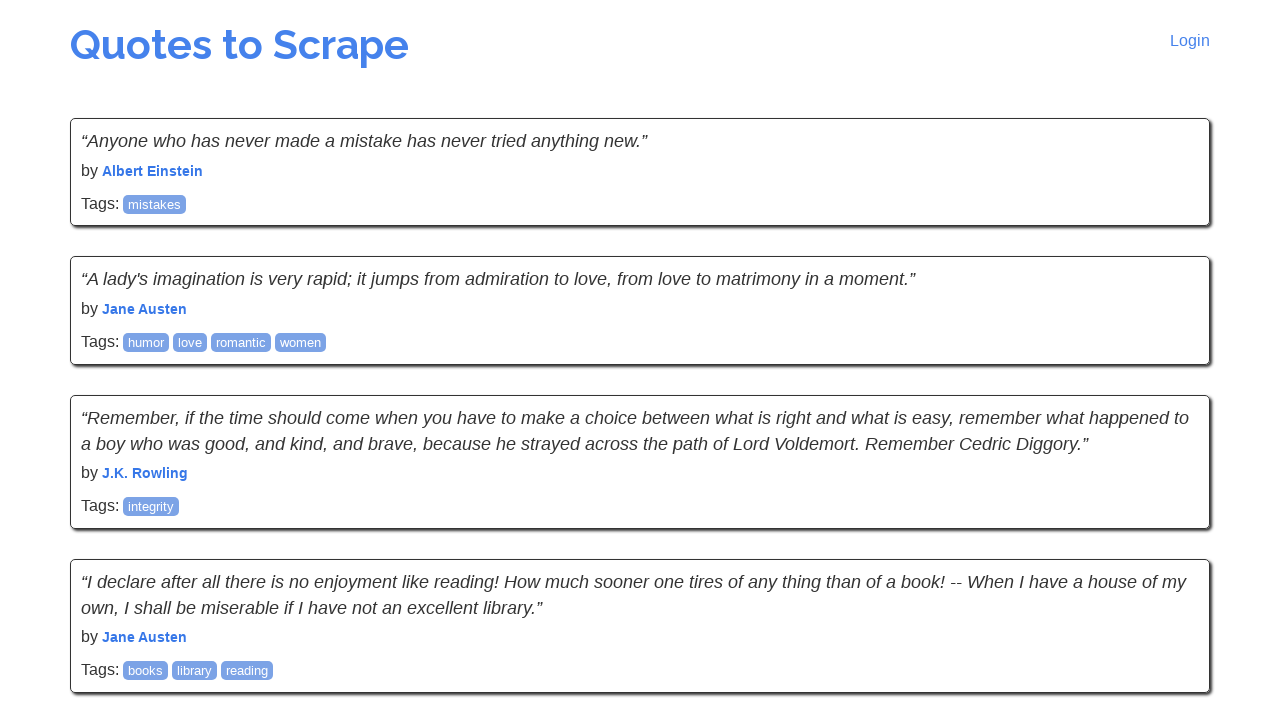

Waited for quotes to load on page 9
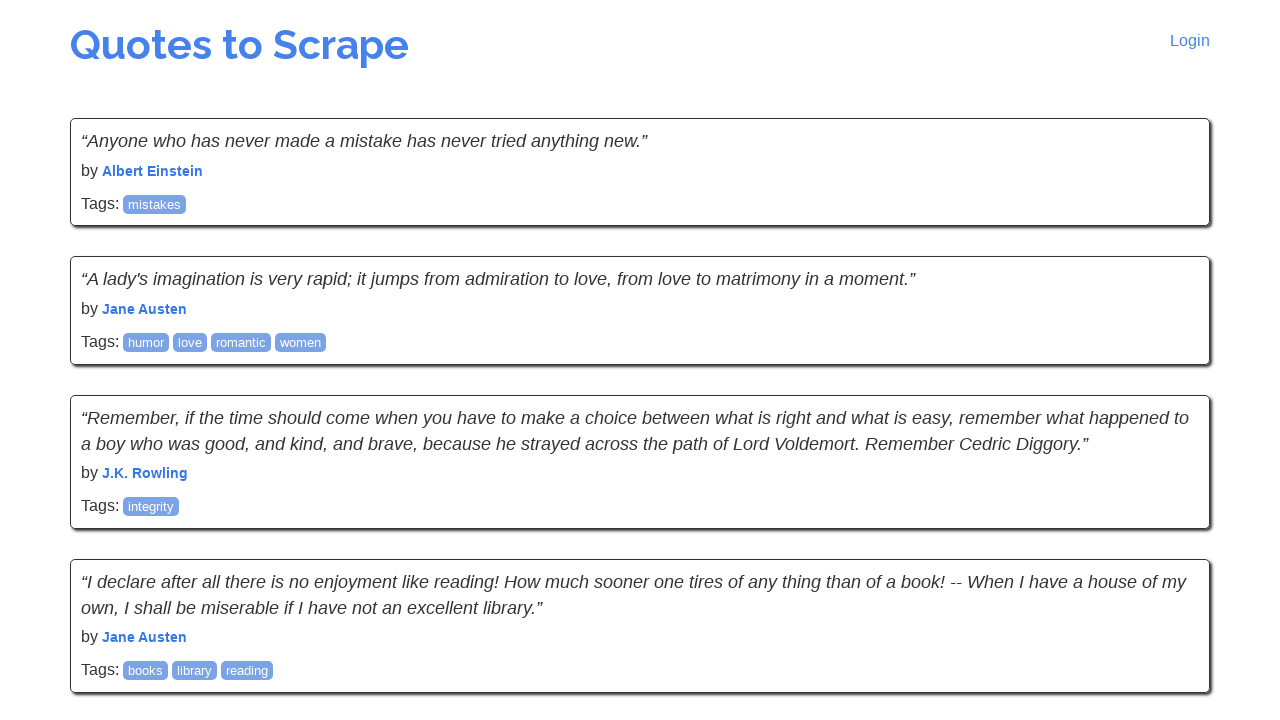

Verified quote text elements are present on page 9
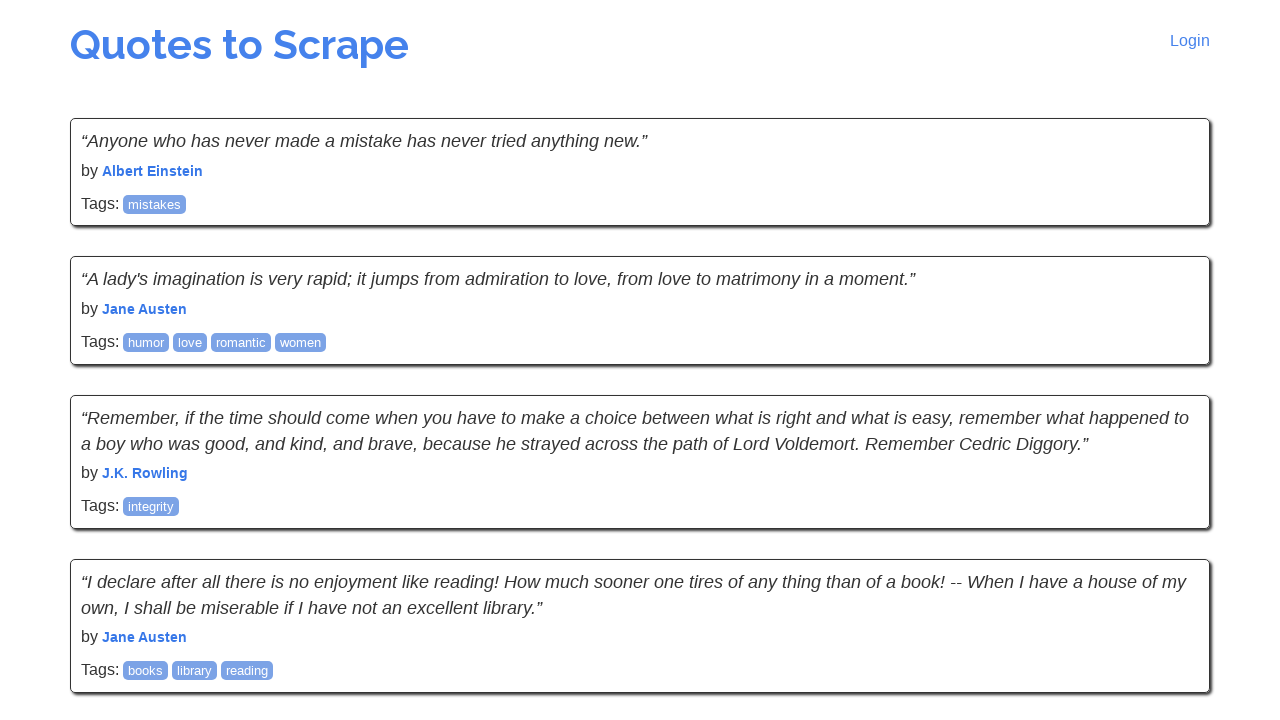

Verified quote author elements are present on page 9
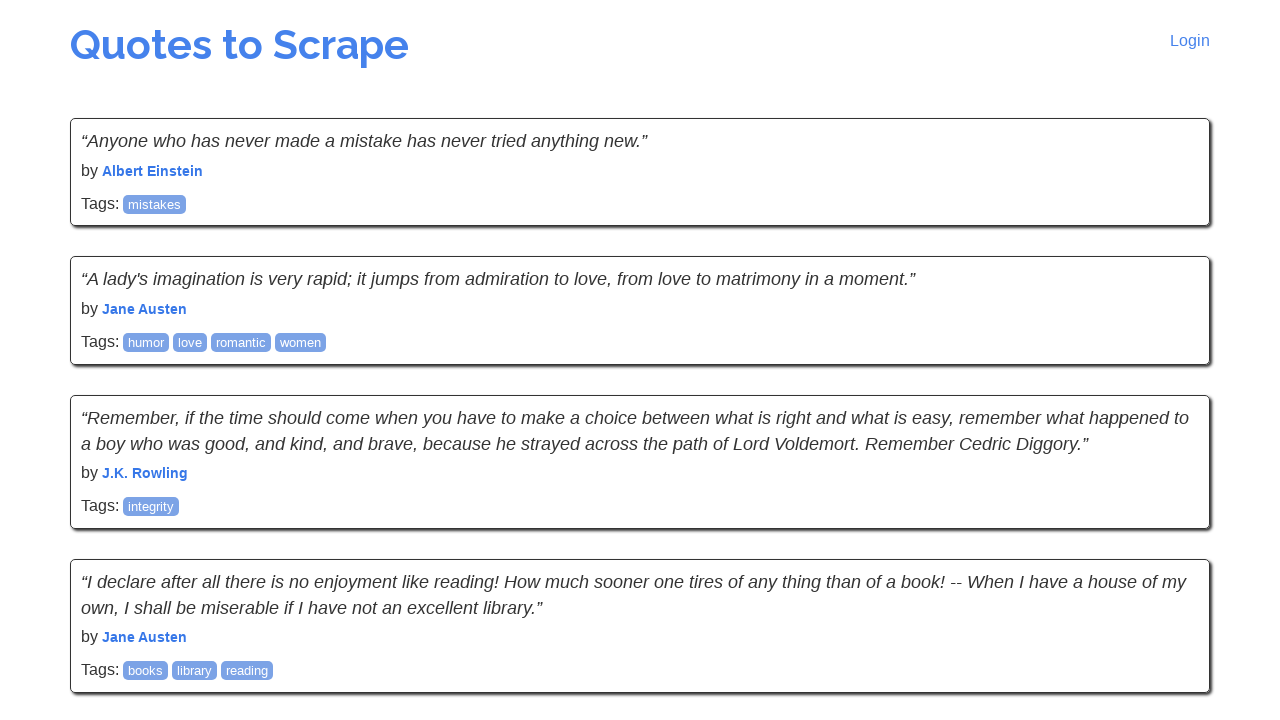

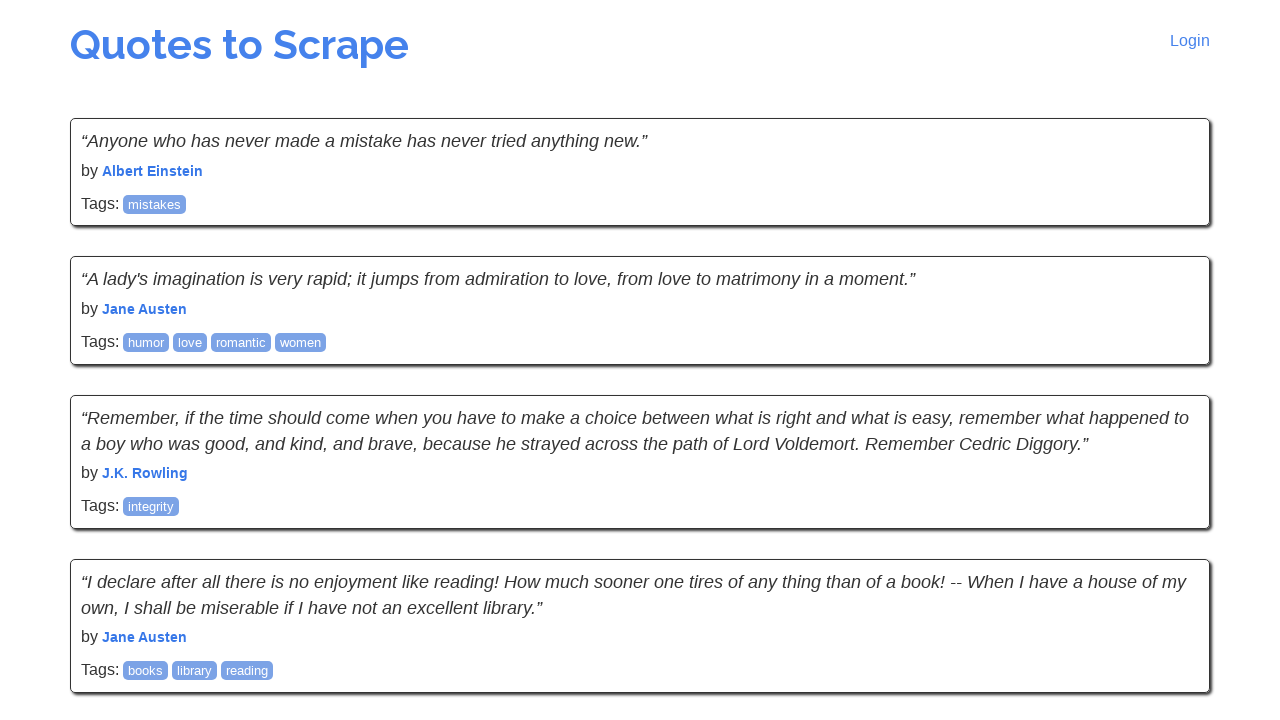